Tests JavaScript prompt alert functionality by clicking a button to trigger a prompt, entering text, and accepting it

Starting URL: https://the-internet.herokuapp.com/javascript_alerts

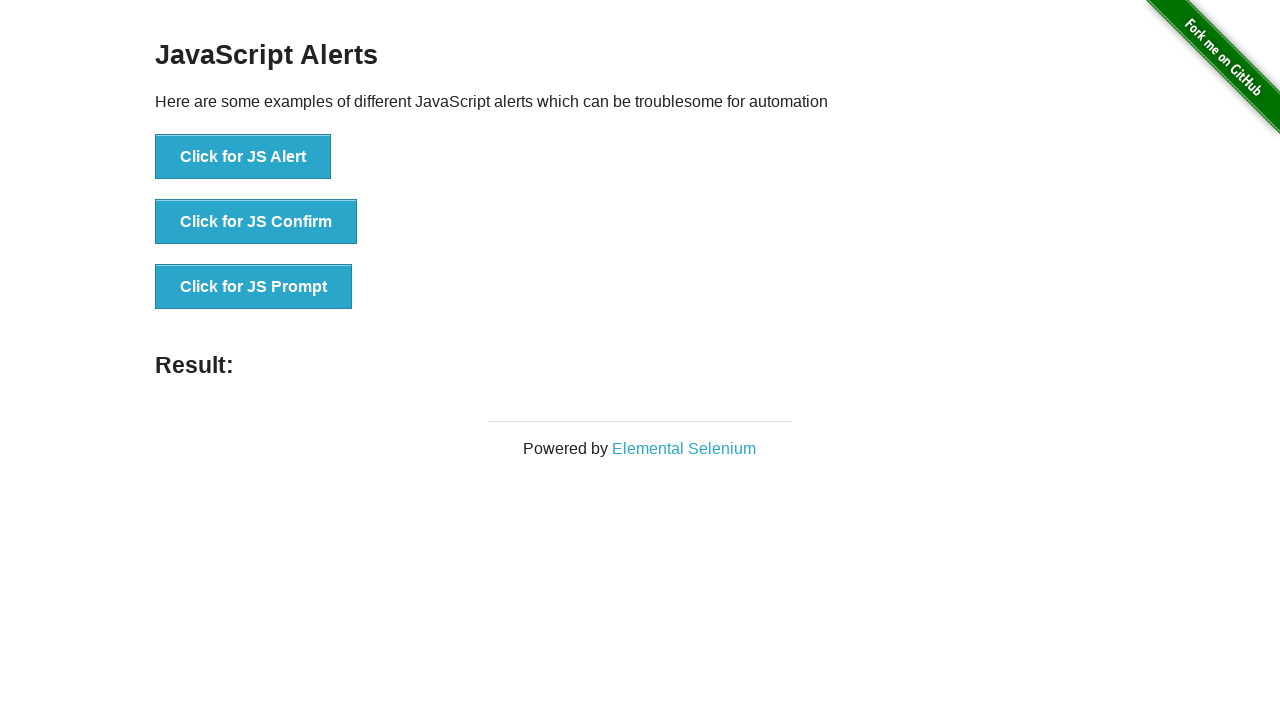

Clicked button to trigger JavaScript prompt at (254, 287) on xpath=//button[contains(text(),'Click for JS Prompt')]
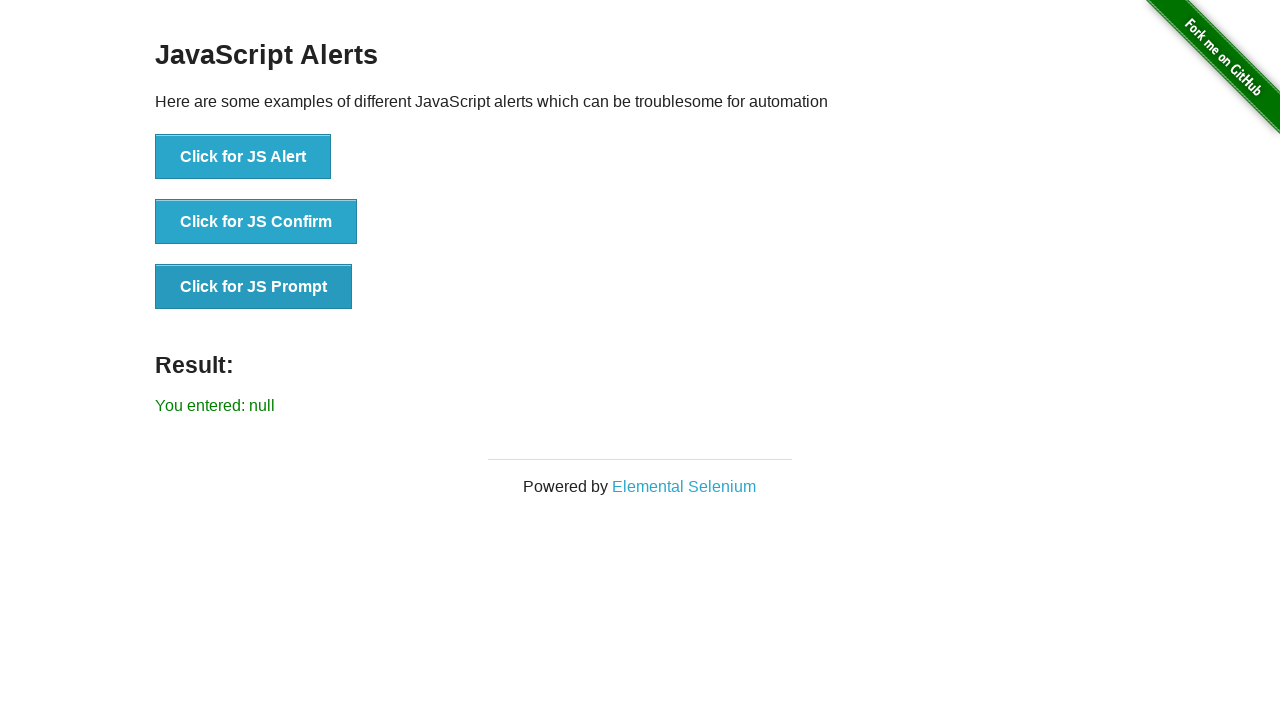

Set up dialog handler to accept prompt with text 'welcome AravindSingh'
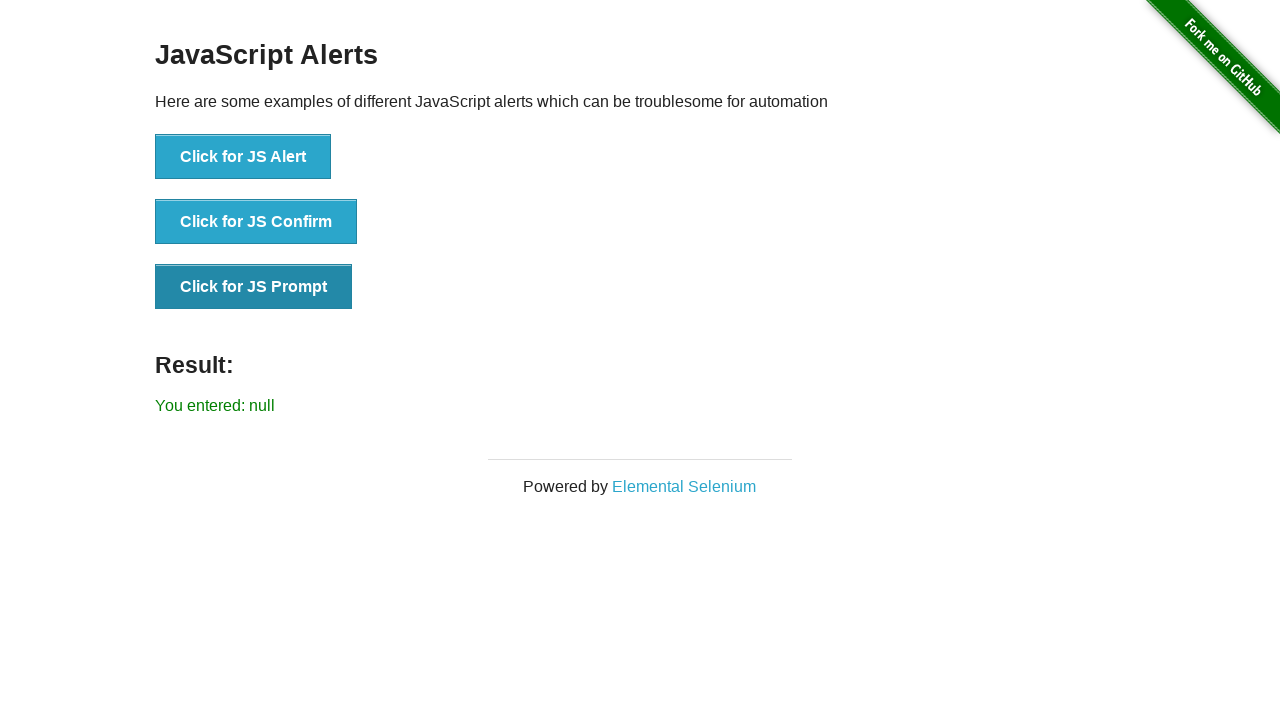

Clicked button to trigger JavaScript prompt and accepted dialog with text 'welcome AravindSingh' at (254, 287) on xpath=//button[contains(text(),'Click for JS Prompt')]
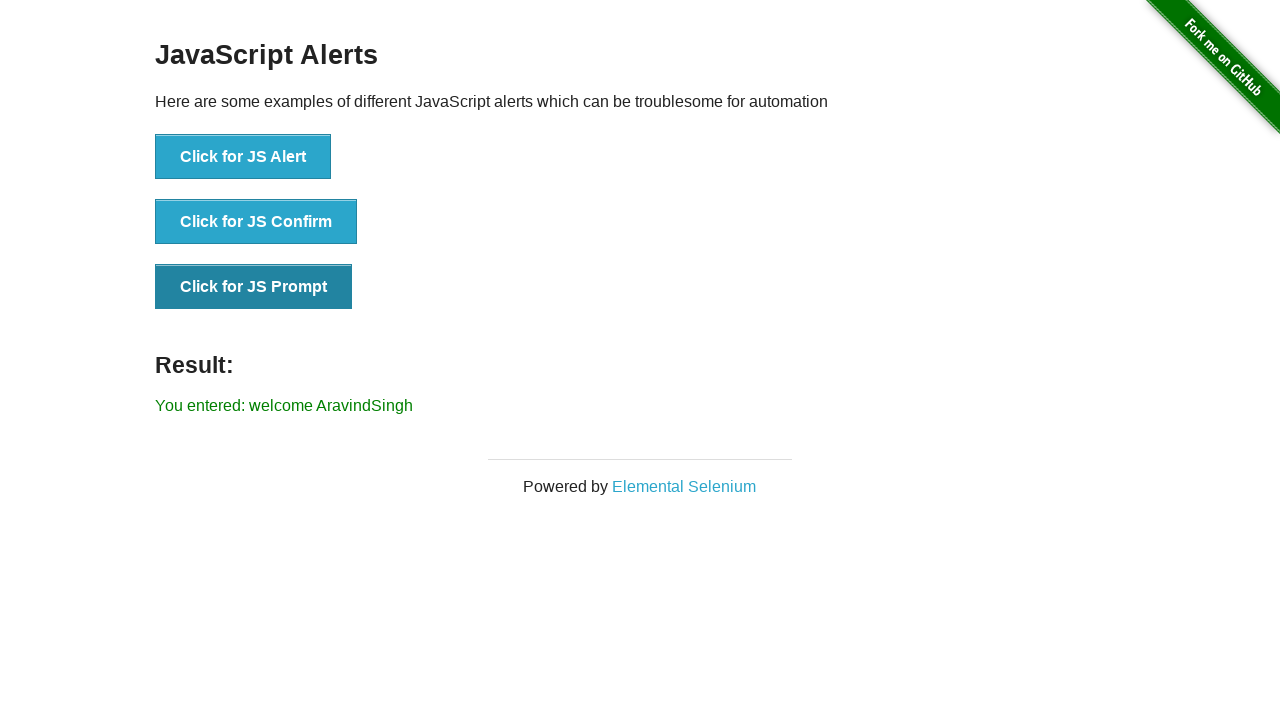

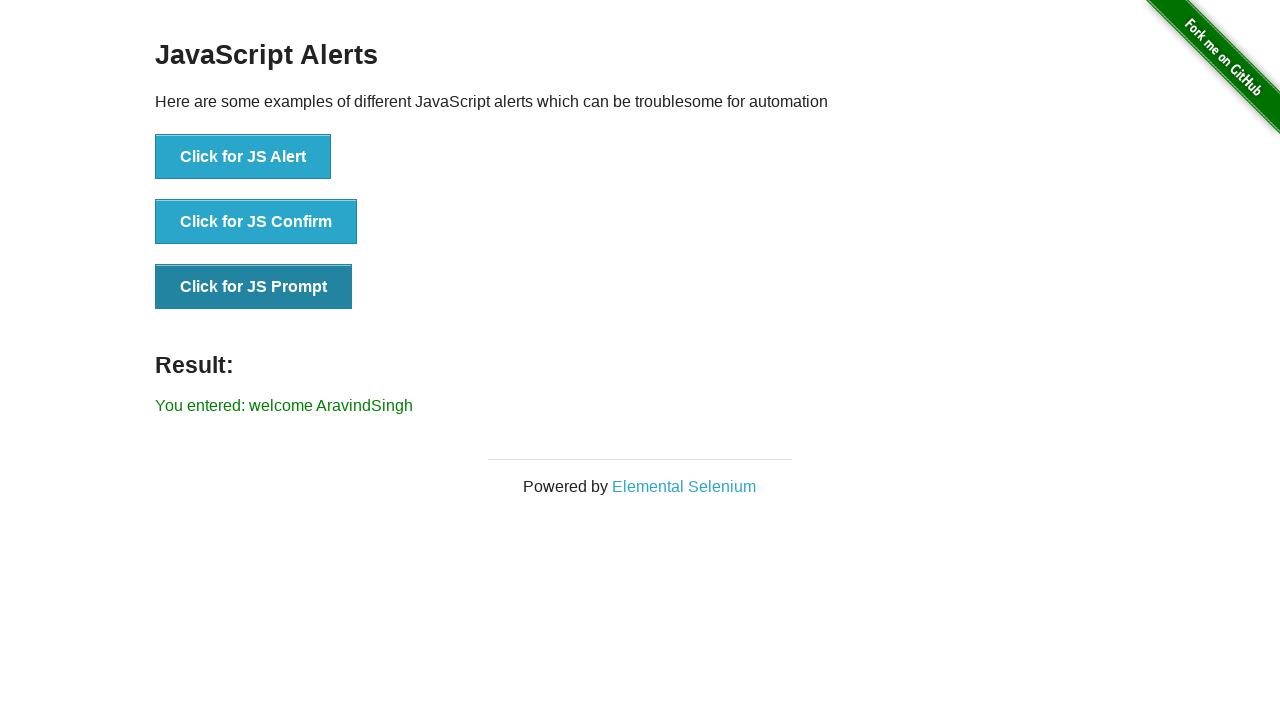